Tests handling a JavaScript prompt dialog by clicking a button to trigger it, entering text into the prompt, and accepting it.

Starting URL: https://testpages.eviltester.com/styled/alerts/alert-test.html

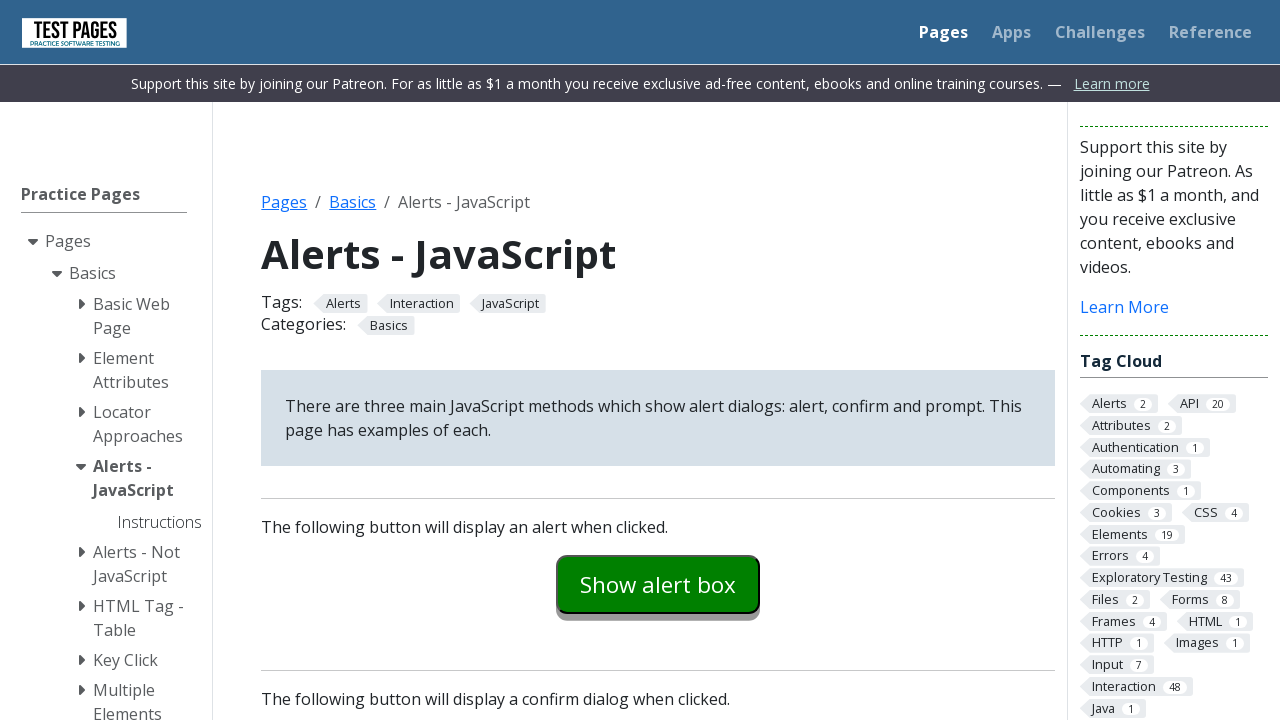

Set up dialog handler to accept prompt with 'sample input text'
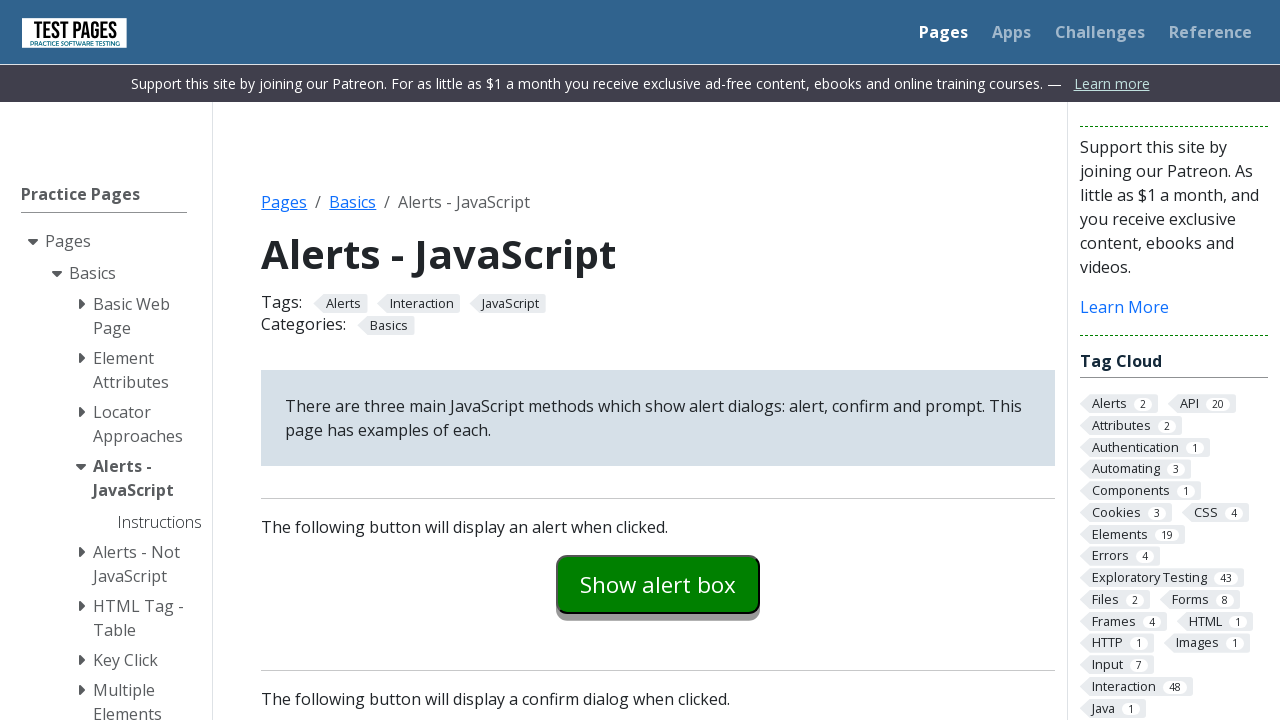

Clicked button to trigger JavaScript prompt dialog at (658, 360) on #promptexample
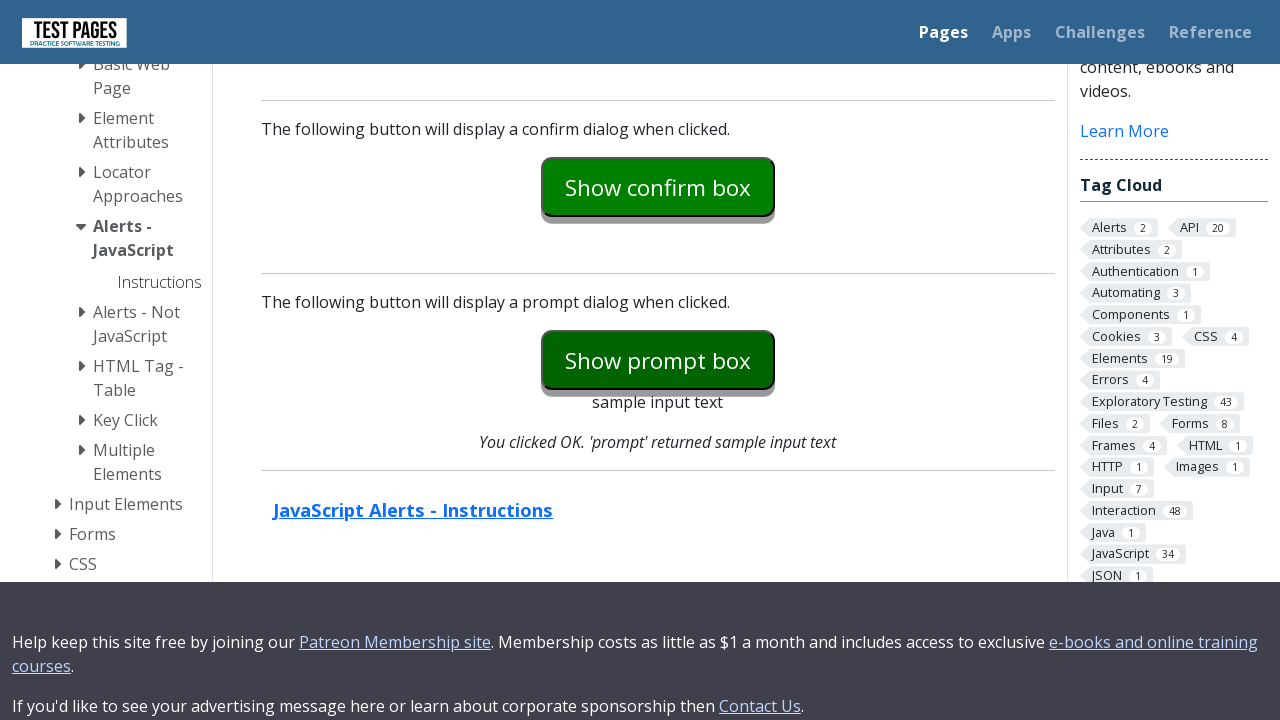

Prompt result displayed and visible
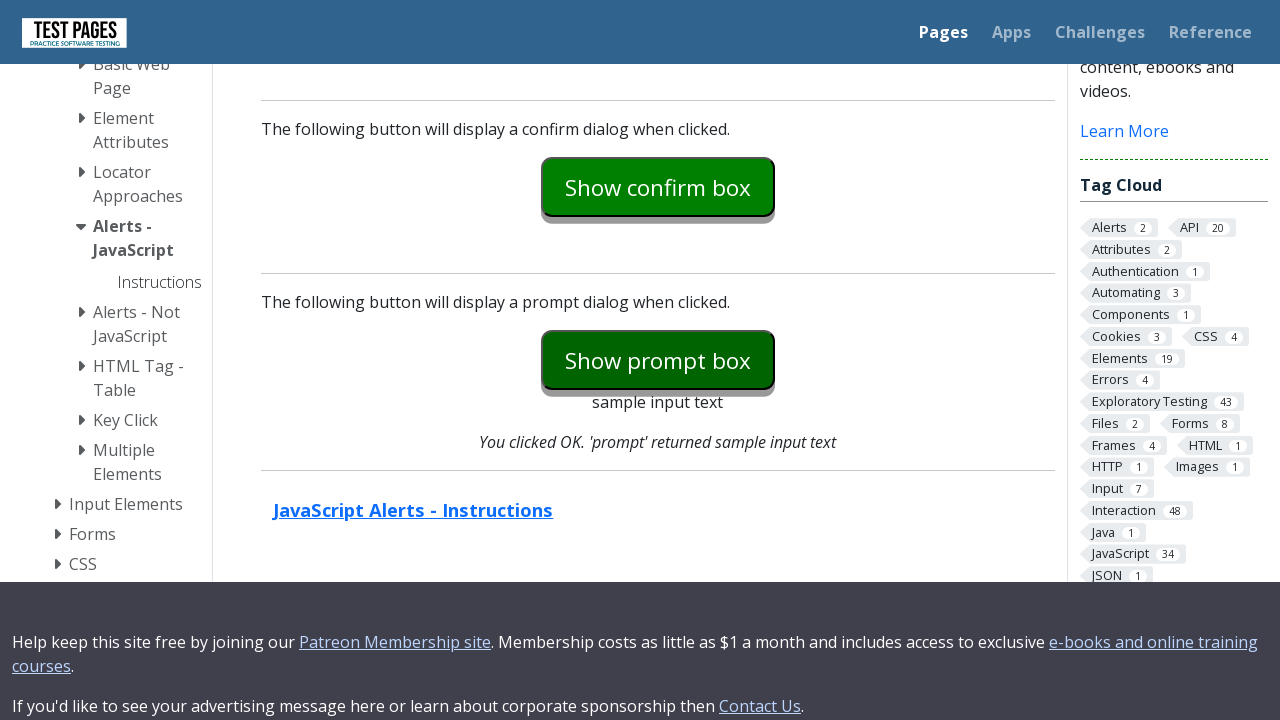

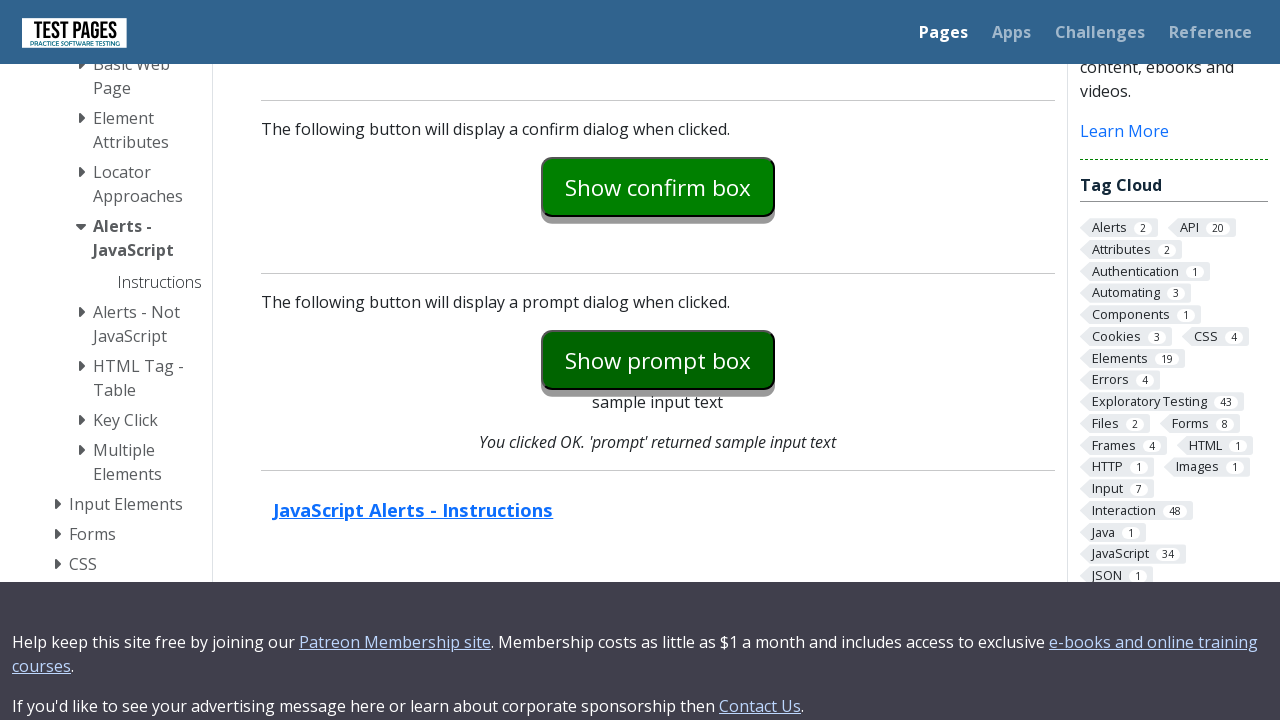